Tests marking todo items as complete by checking checkboxes and verifying completed state

Starting URL: https://demo.playwright.dev/todomvc

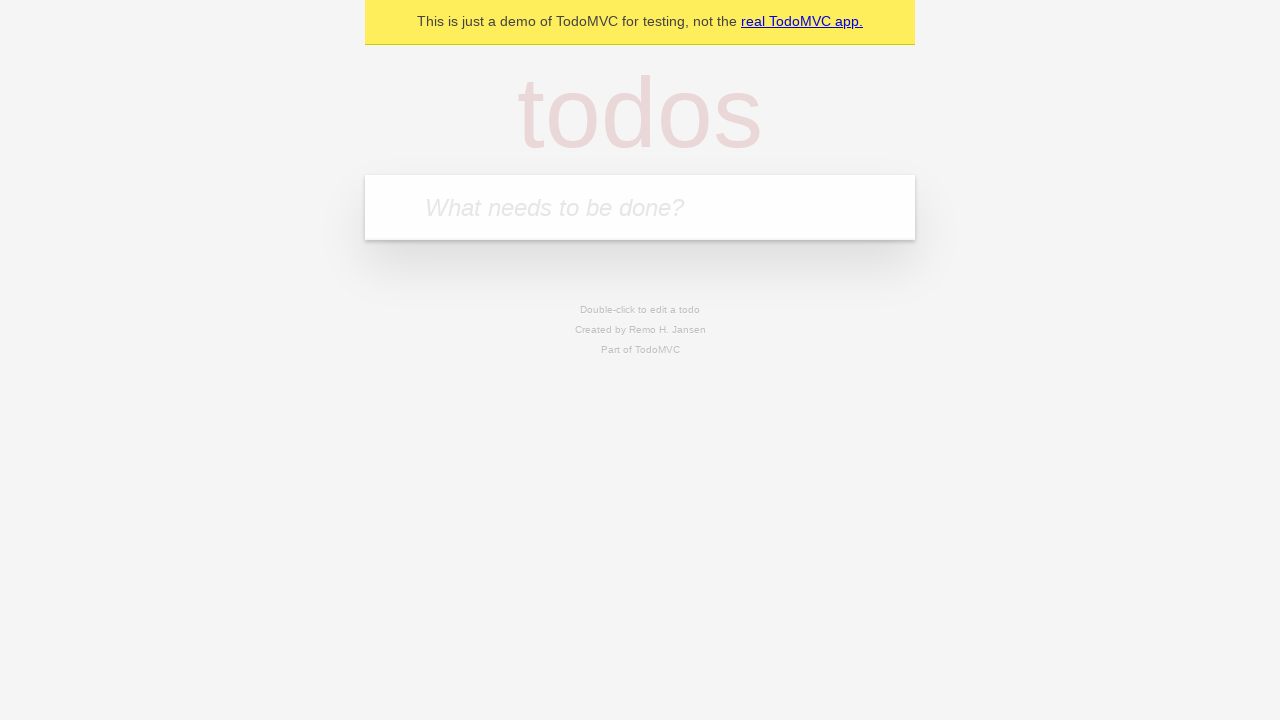

Filled todo input with 'buy some cheese' on internal:attr=[placeholder="What needs to be done?"i]
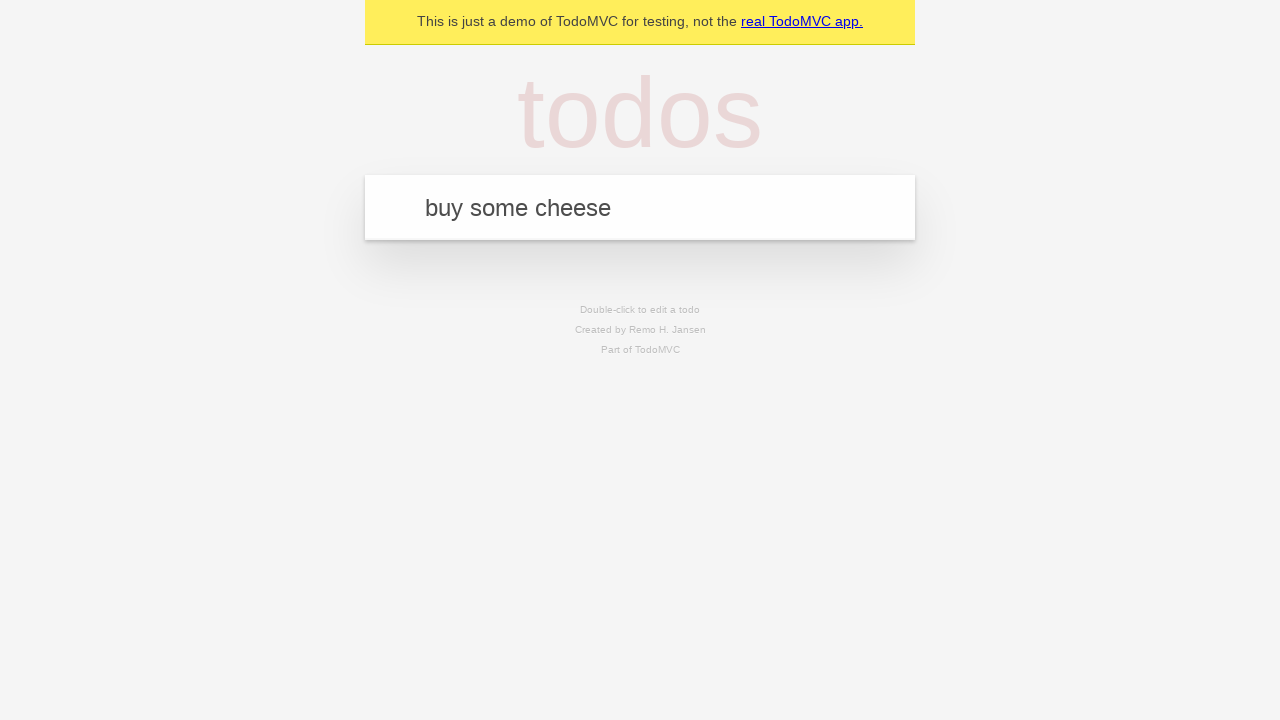

Pressed Enter to create first todo item on internal:attr=[placeholder="What needs to be done?"i]
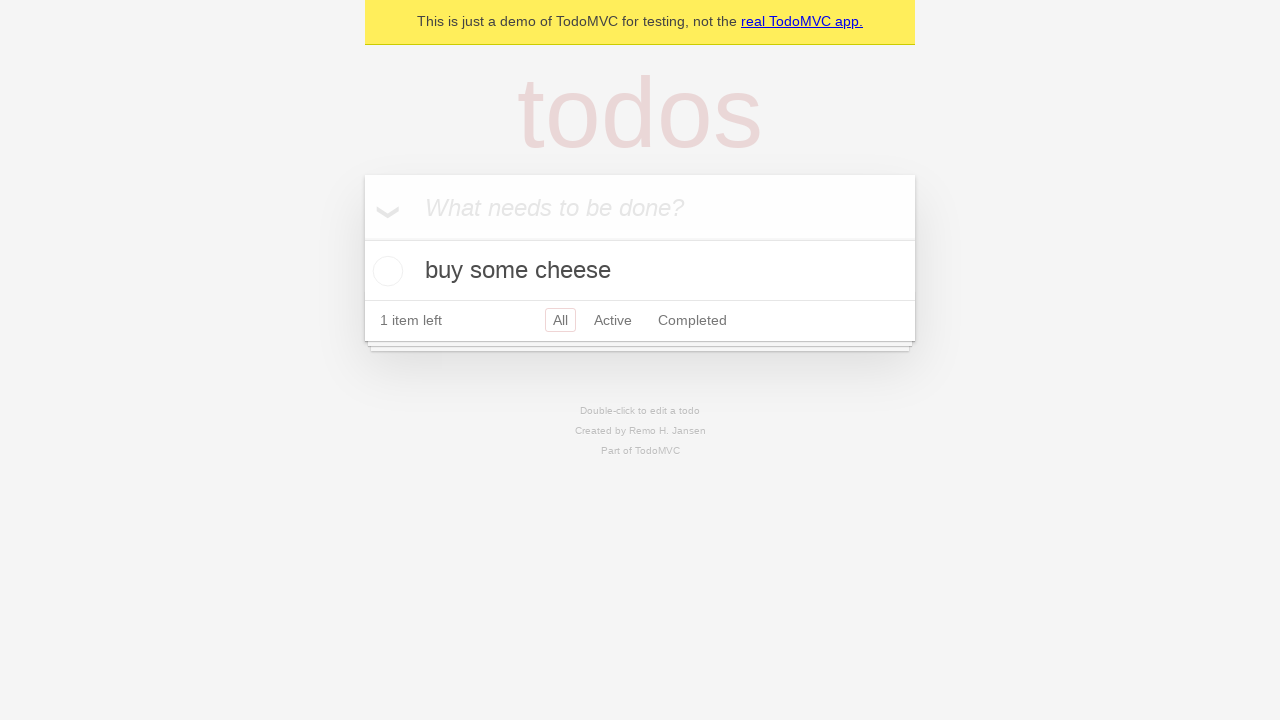

Filled todo input with 'feed the cat' on internal:attr=[placeholder="What needs to be done?"i]
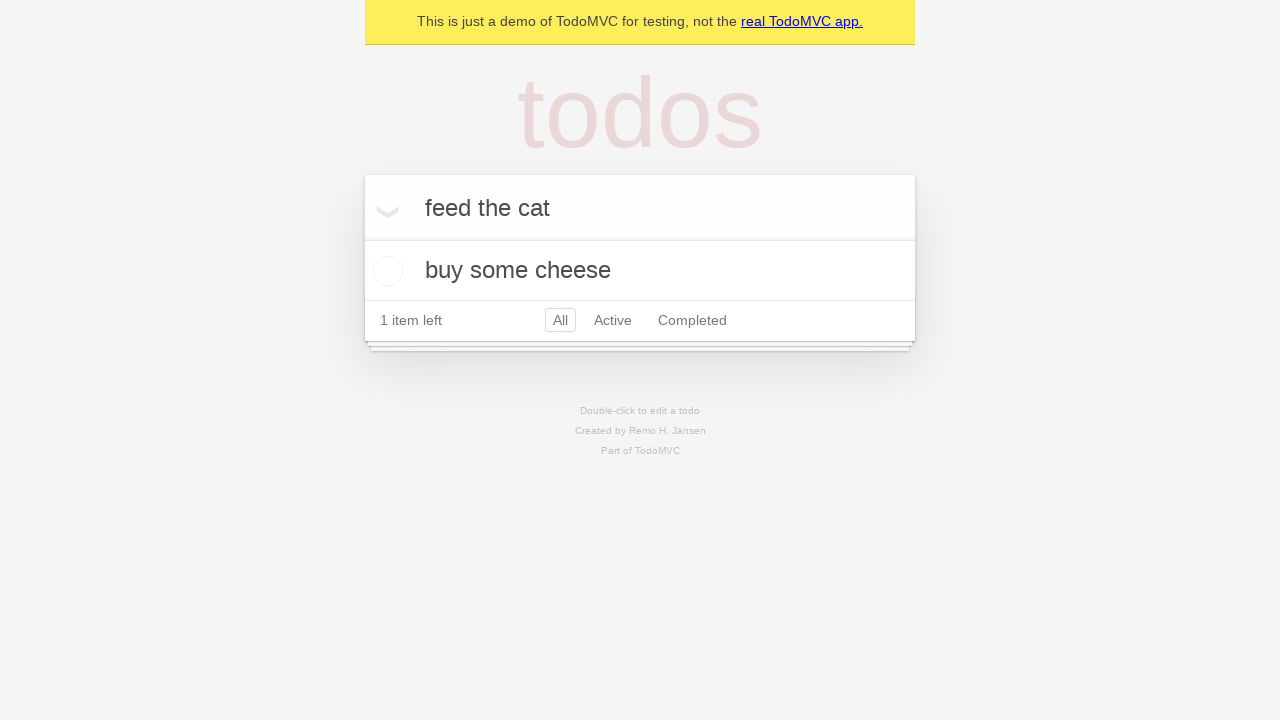

Pressed Enter to create second todo item on internal:attr=[placeholder="What needs to be done?"i]
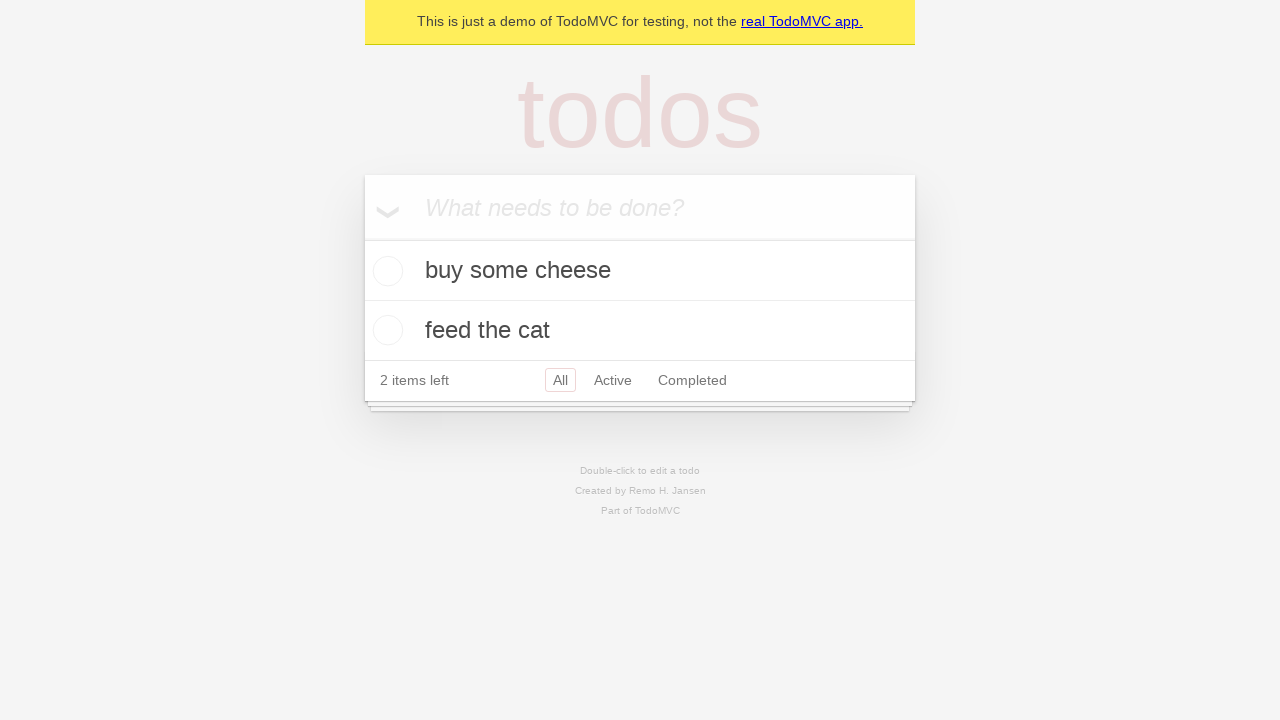

Checked checkbox for first todo item 'buy some cheese' at (385, 271) on internal:testid=[data-testid="todo-item"s] >> nth=0 >> internal:role=checkbox
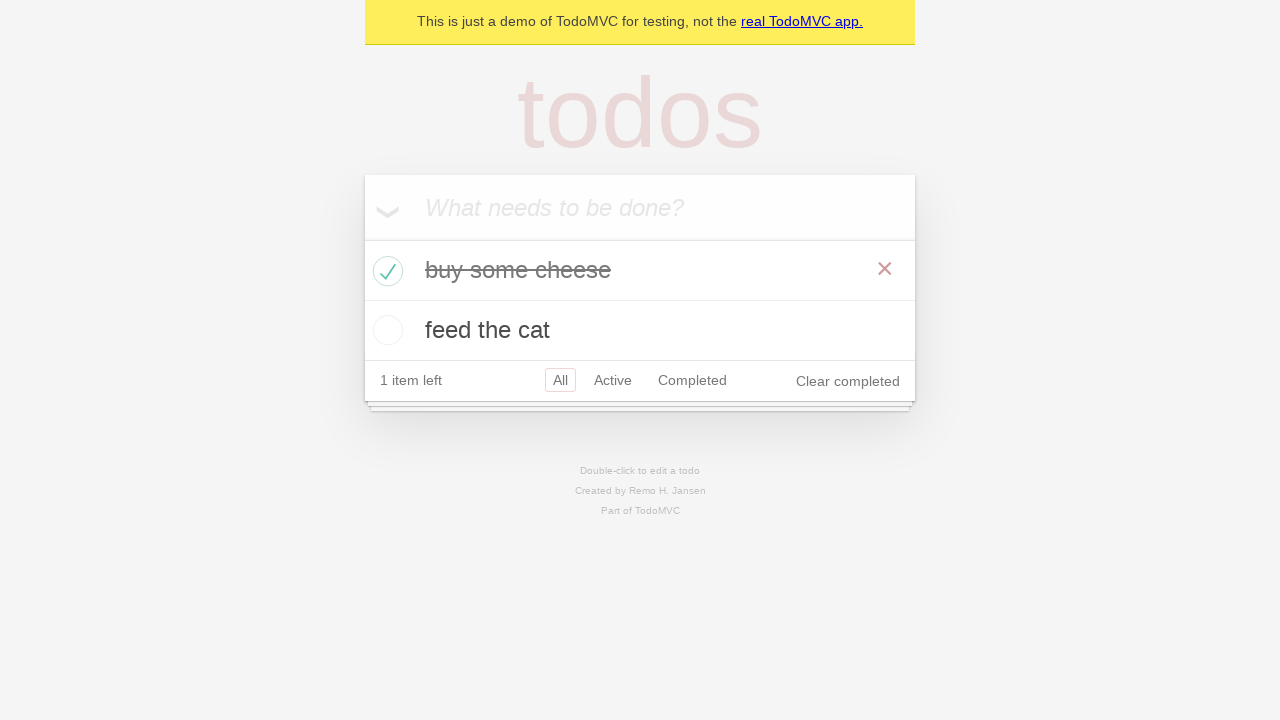

Checked checkbox for second todo item 'feed the cat' at (385, 330) on internal:testid=[data-testid="todo-item"s] >> nth=1 >> internal:role=checkbox
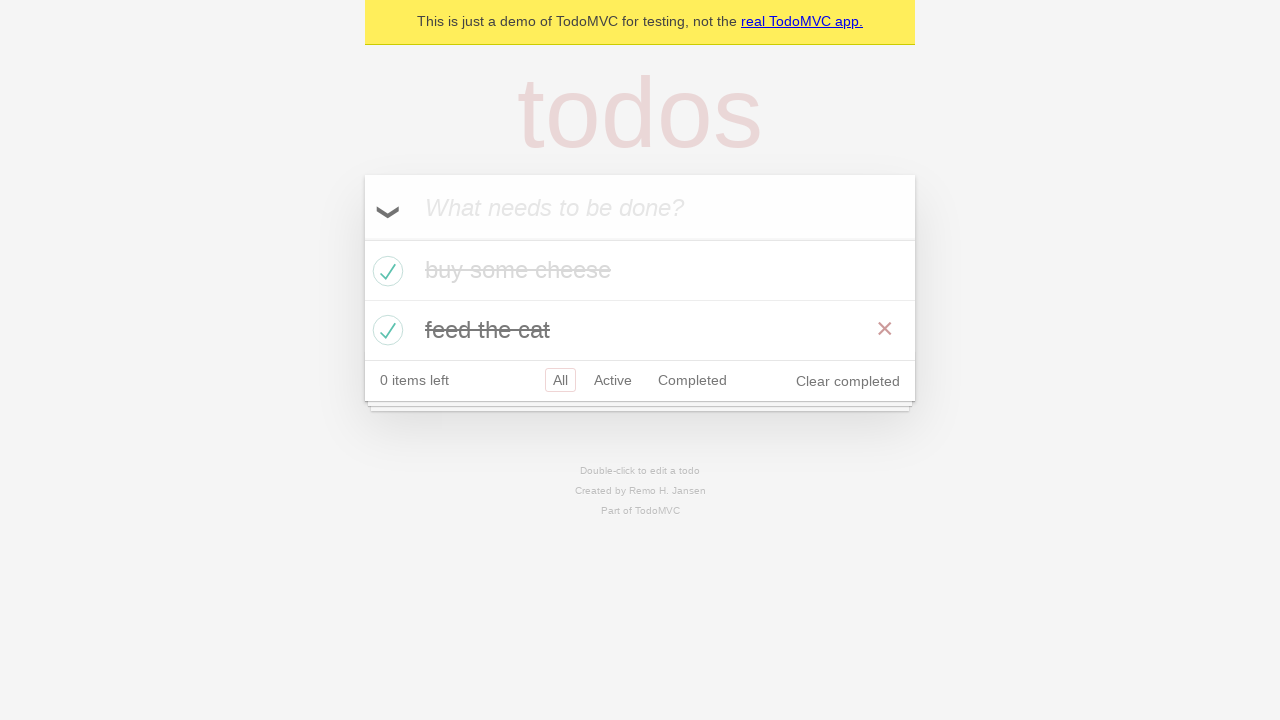

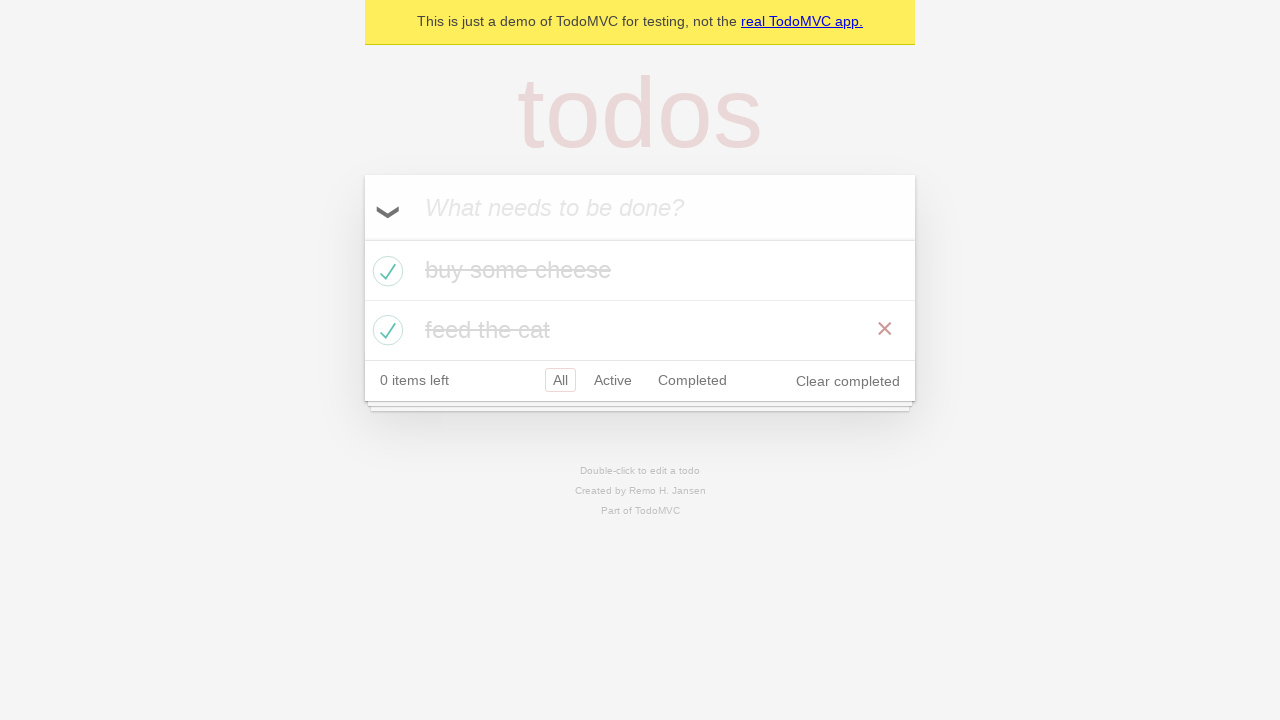